Tests that clicking on an arrival book image navigates to a product page with Add to Basket button

Starting URL: https://practice.automationtesting.in/

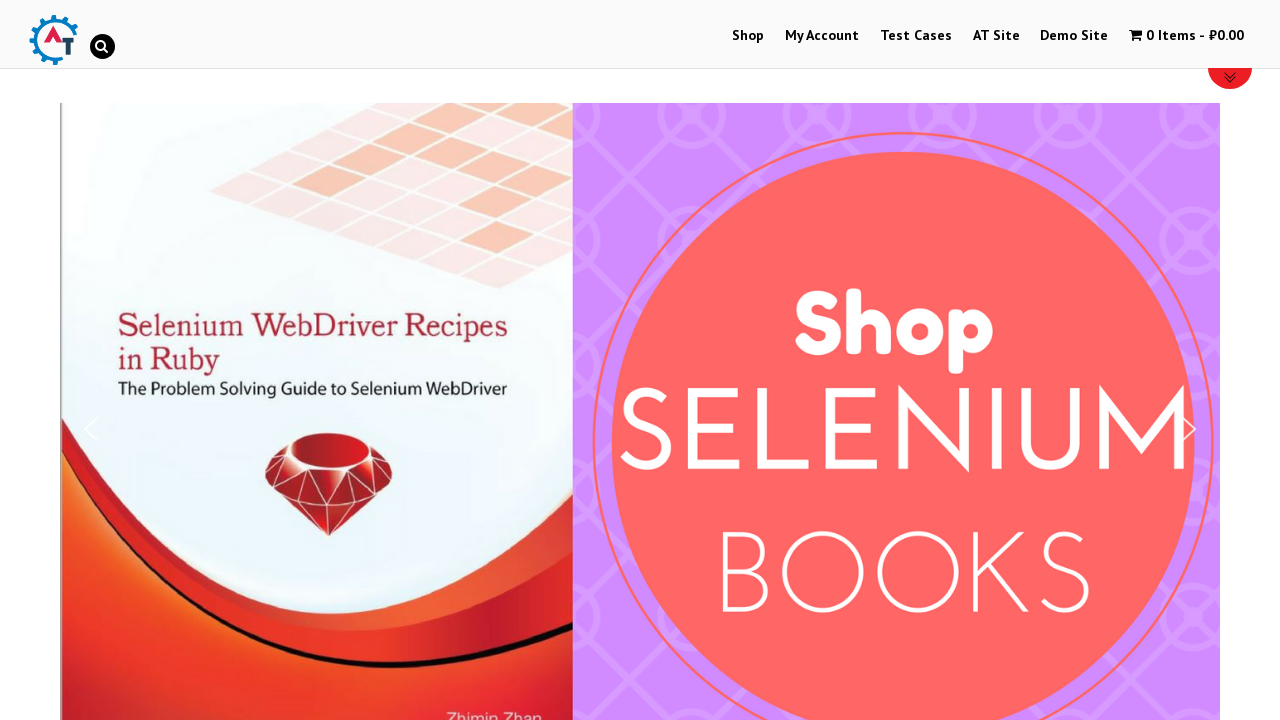

Clicked on Shop menu at (748, 36) on text=Shop
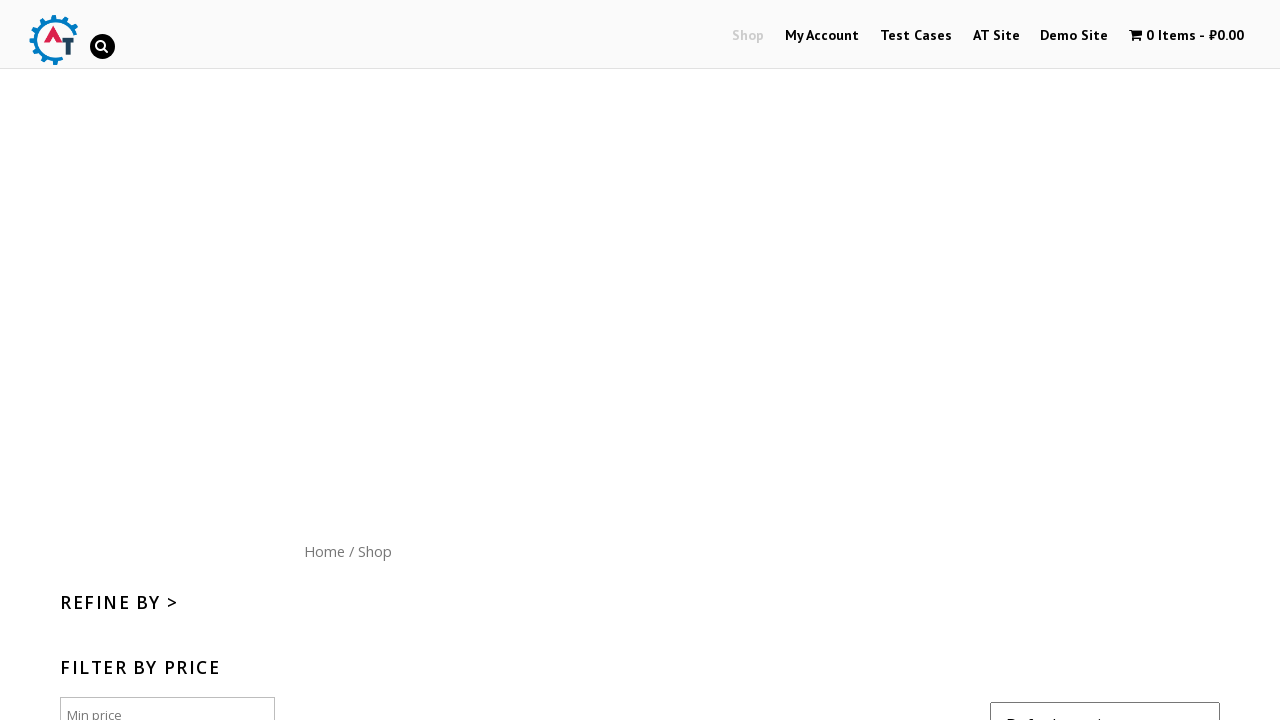

Clicked on Home menu button at (324, 551) on text=Home
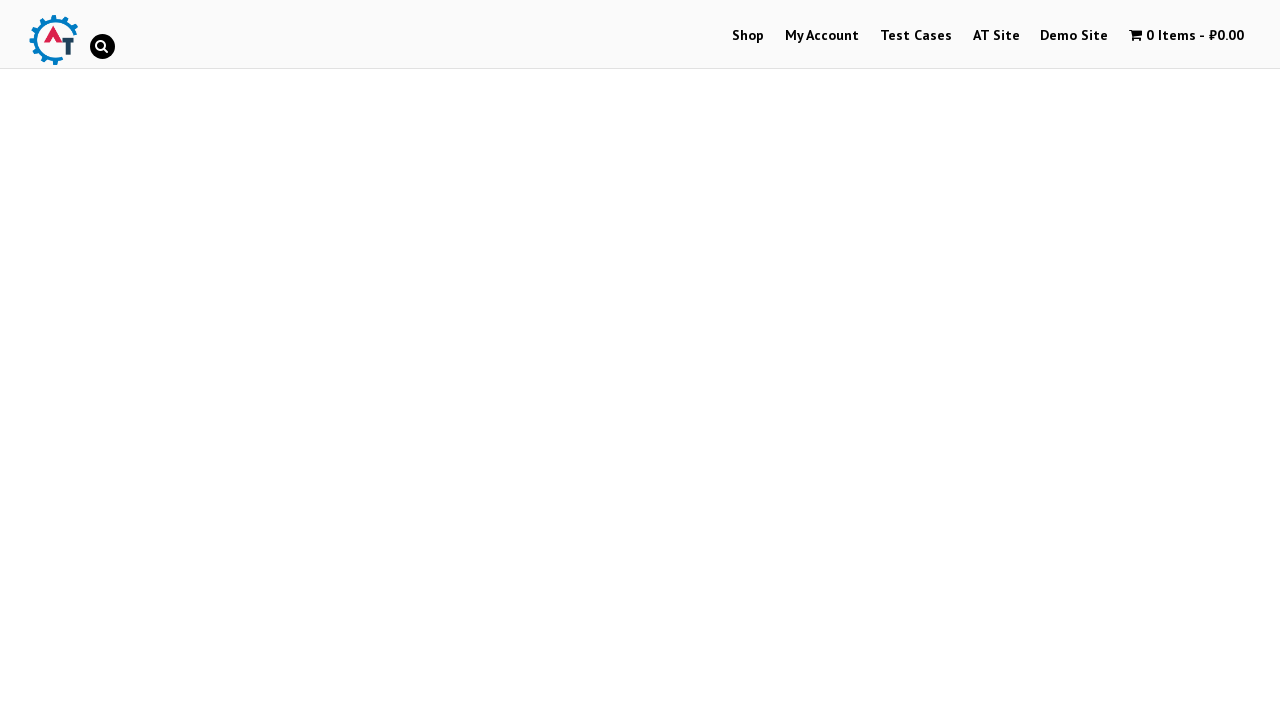

Scrolled down 300px to view arrivals section
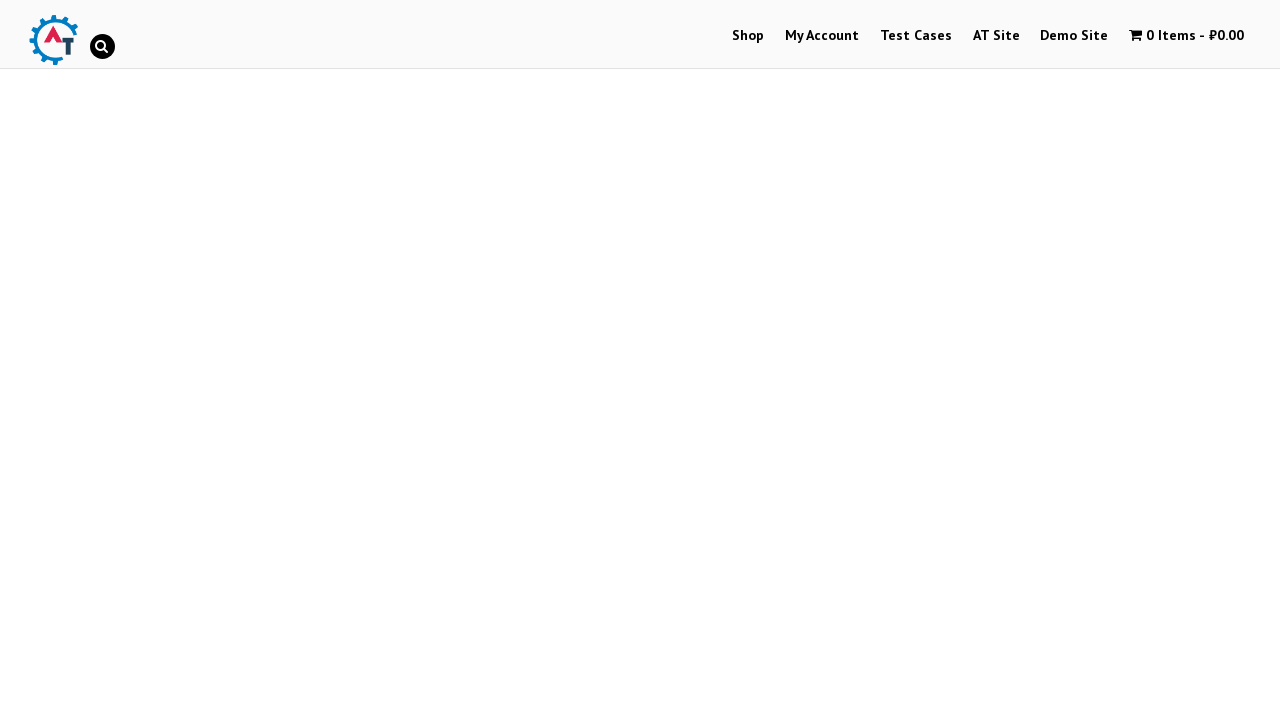

Waited for product elements to load in arrivals section
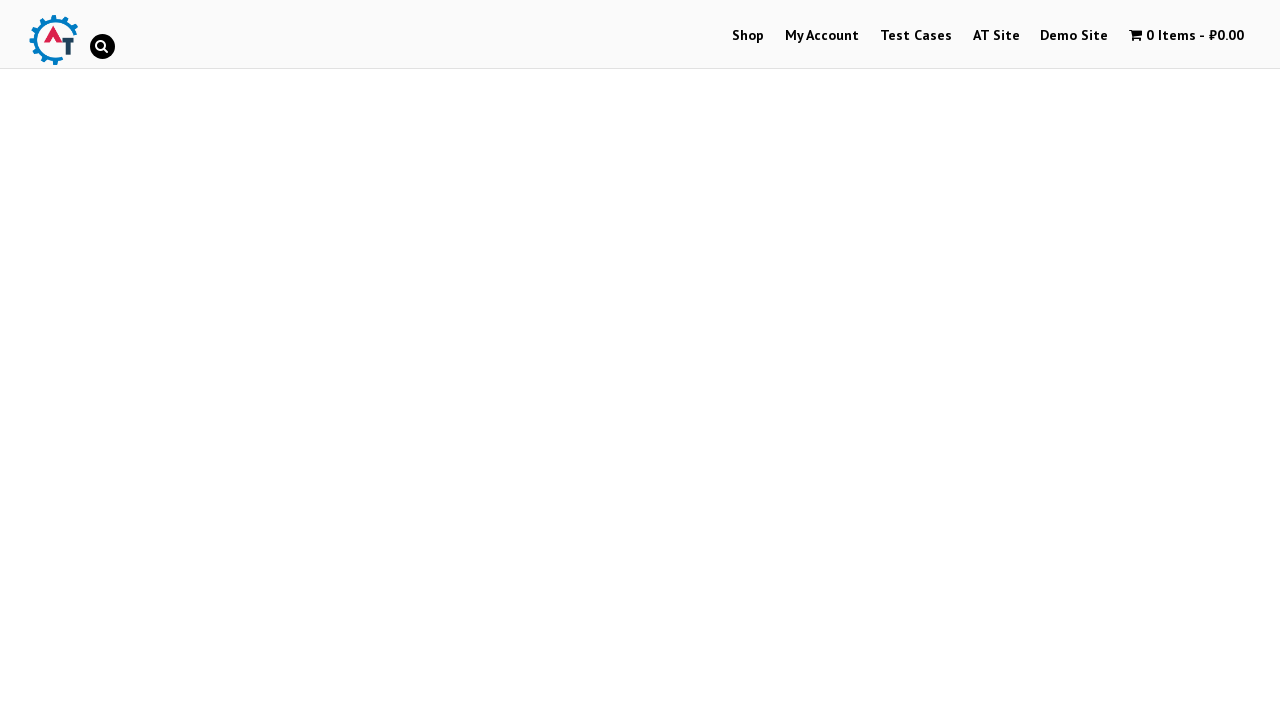

Clicked on first arrival book image to navigate to product page at (241, 361) on .products .product >> nth=0
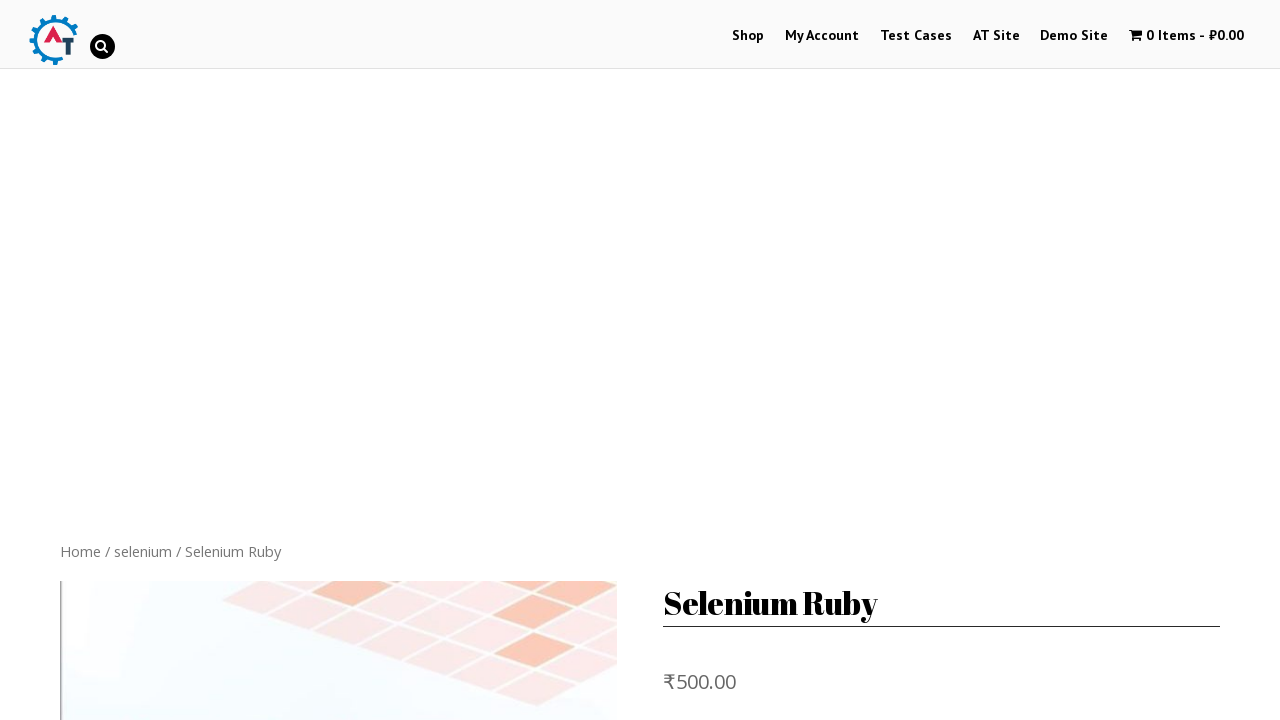

Verified Add to Basket button is visible on product page
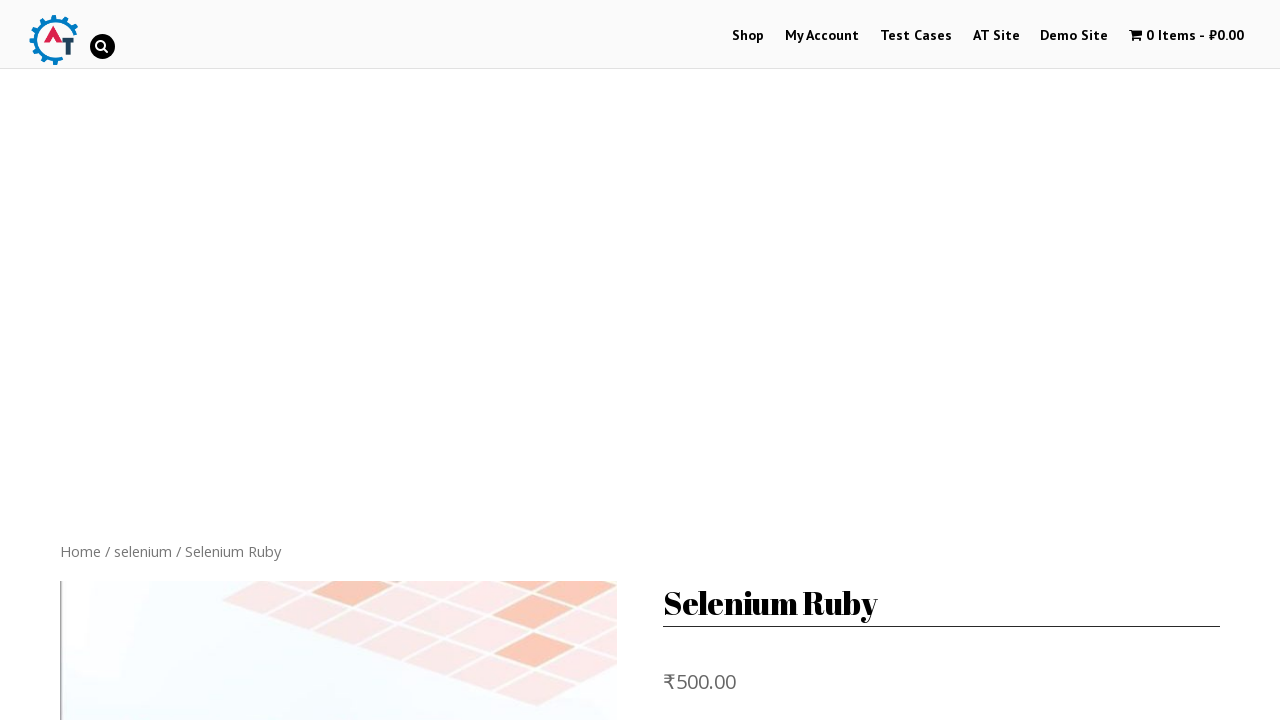

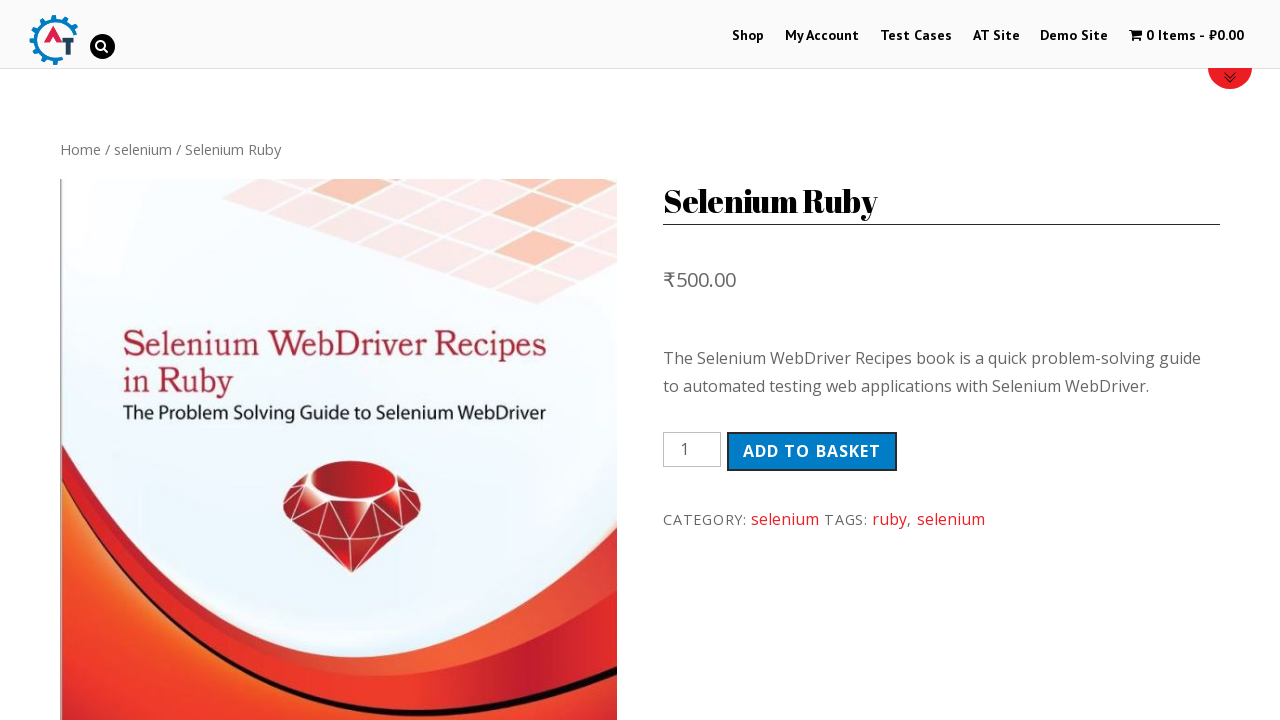